Tests nested iframe navigation by clicking on the Nested Frames link, switching into the top frame, then the middle frame, and verifying the content is accessible.

Starting URL: https://the-internet.herokuapp.com

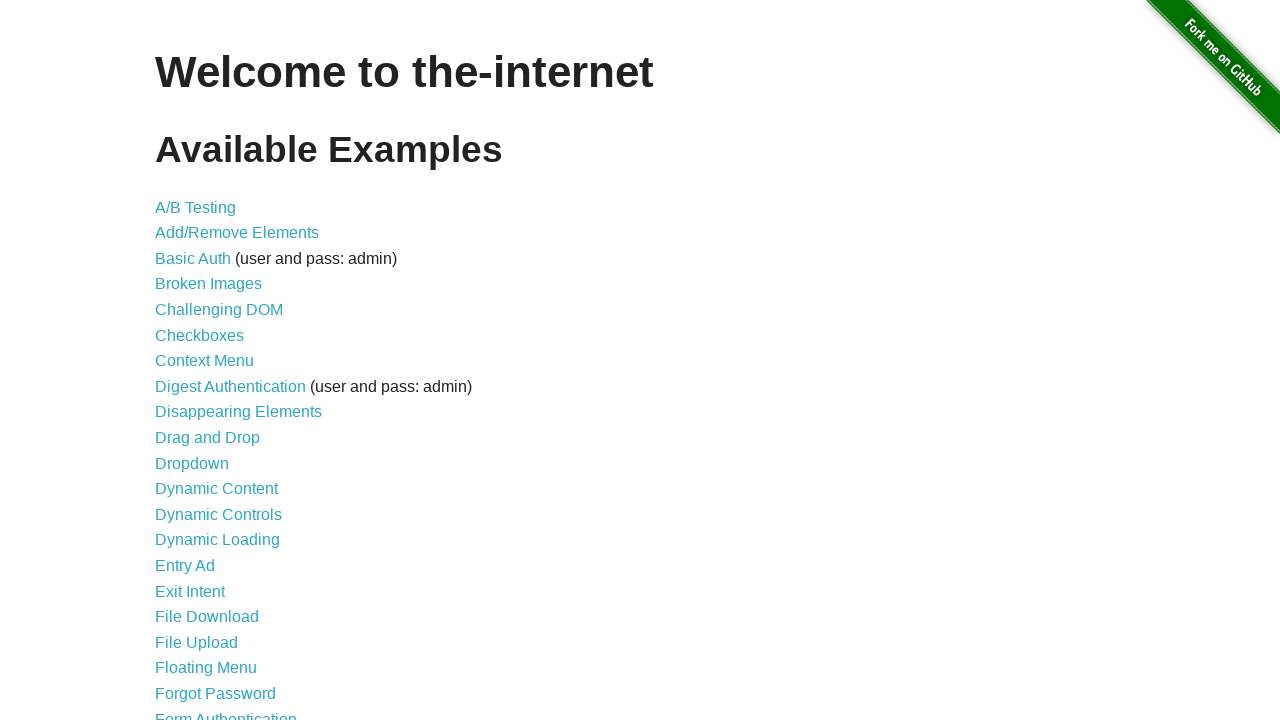

Clicked on the Nested Frames link at (210, 395) on xpath=//a[text()='Nested Frames']
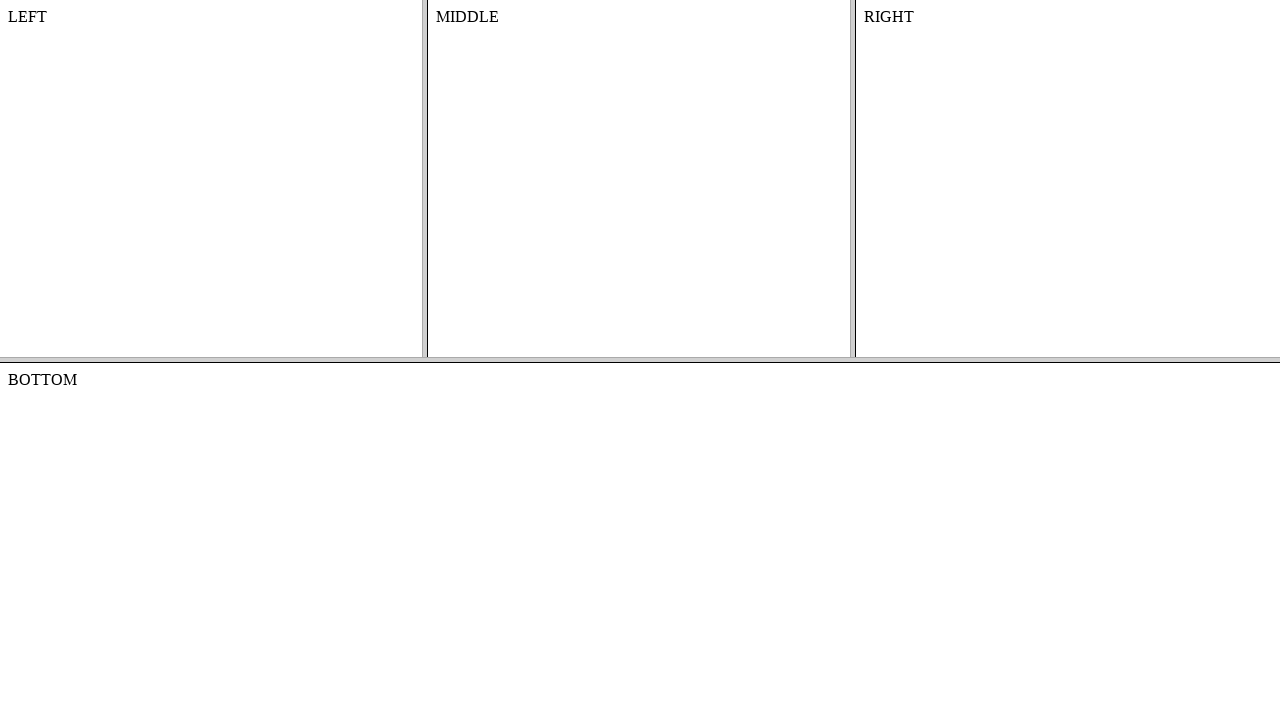

Waited for the frames page to load
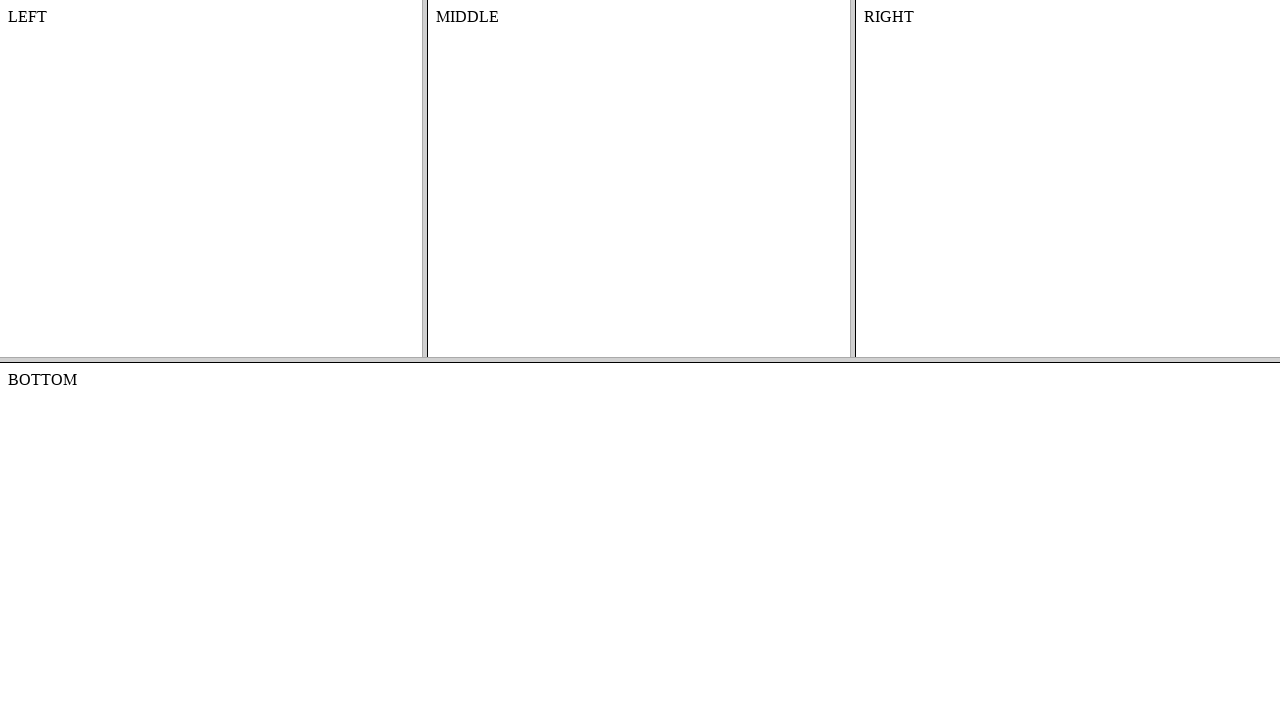

Located the top frame
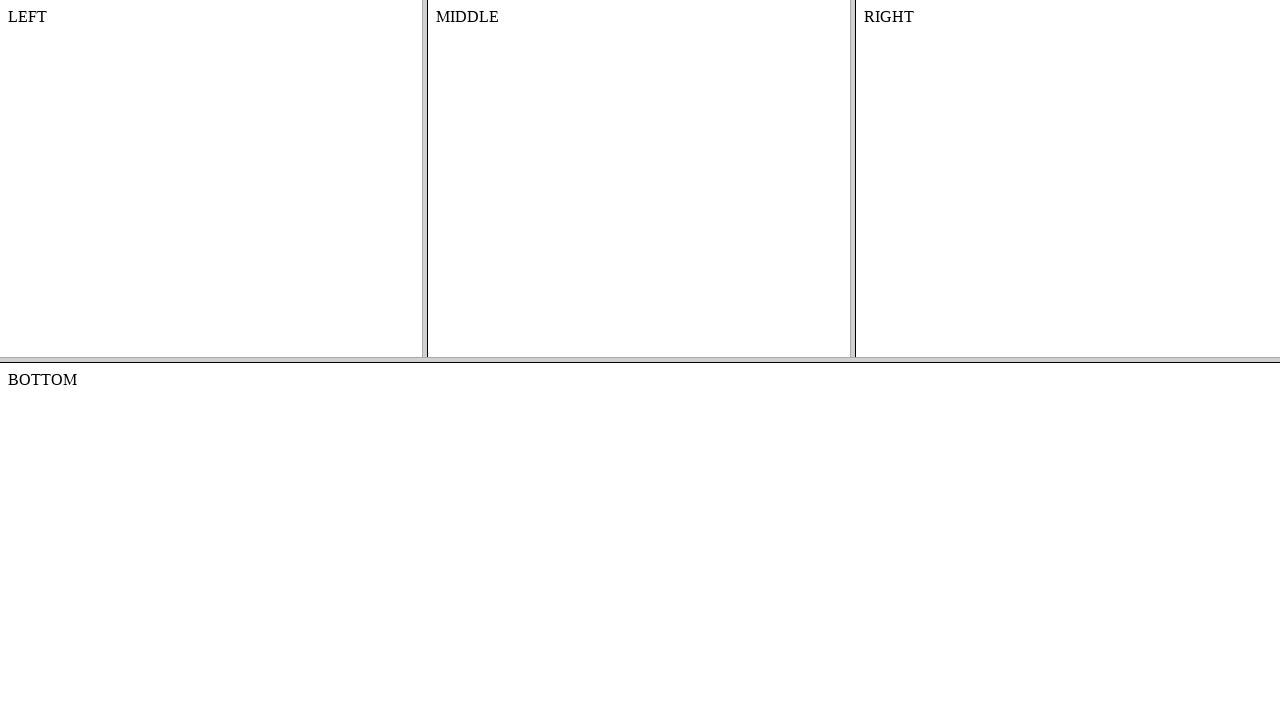

Located the middle frame within the top frame
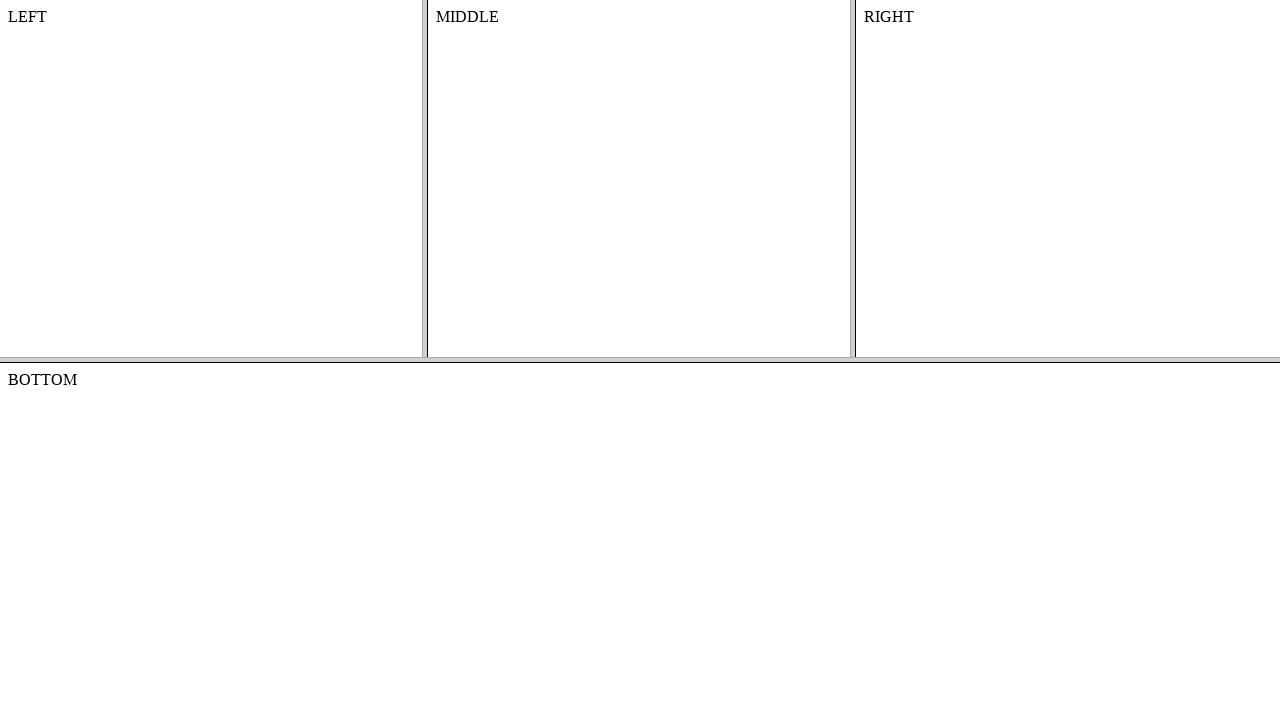

Verified the content element is visible in the middle frame
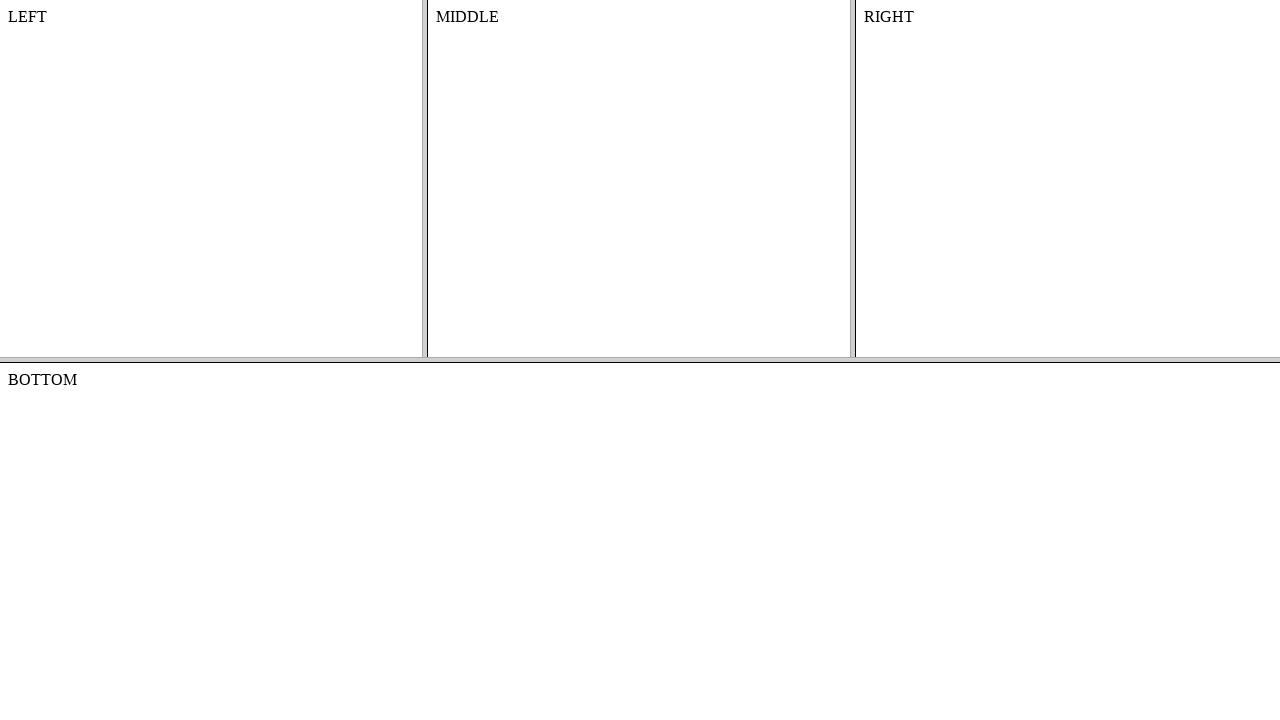

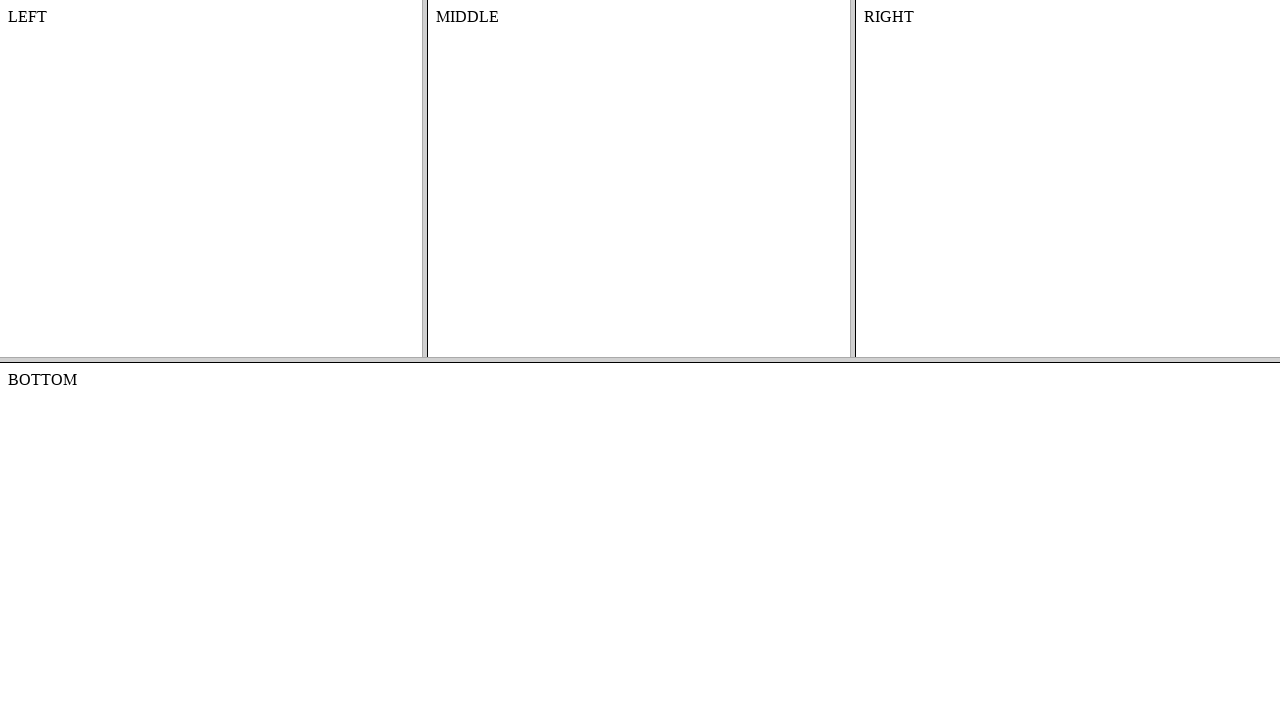